Tests adding a todo item by typing text in the input field and pressing Enter

Starting URL: https://demo.playwright.dev/todomvc/

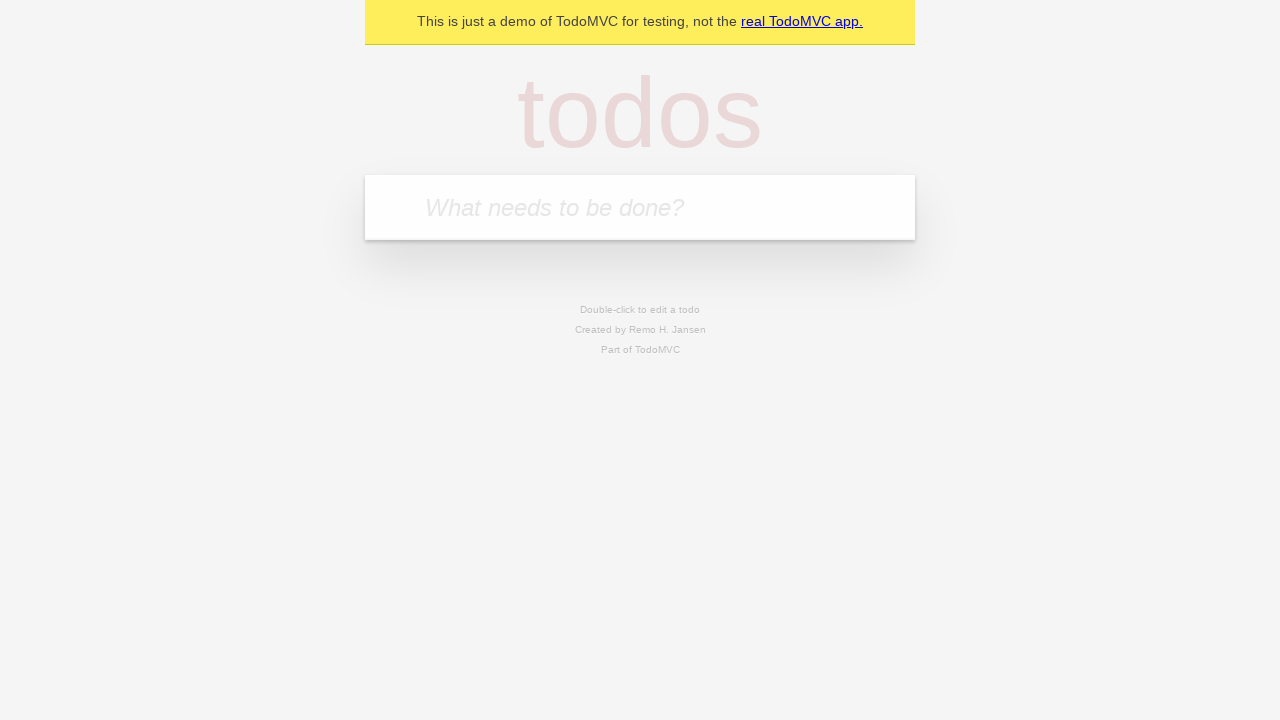

Filled todo input with '今天学习 JS' on input.new-todo
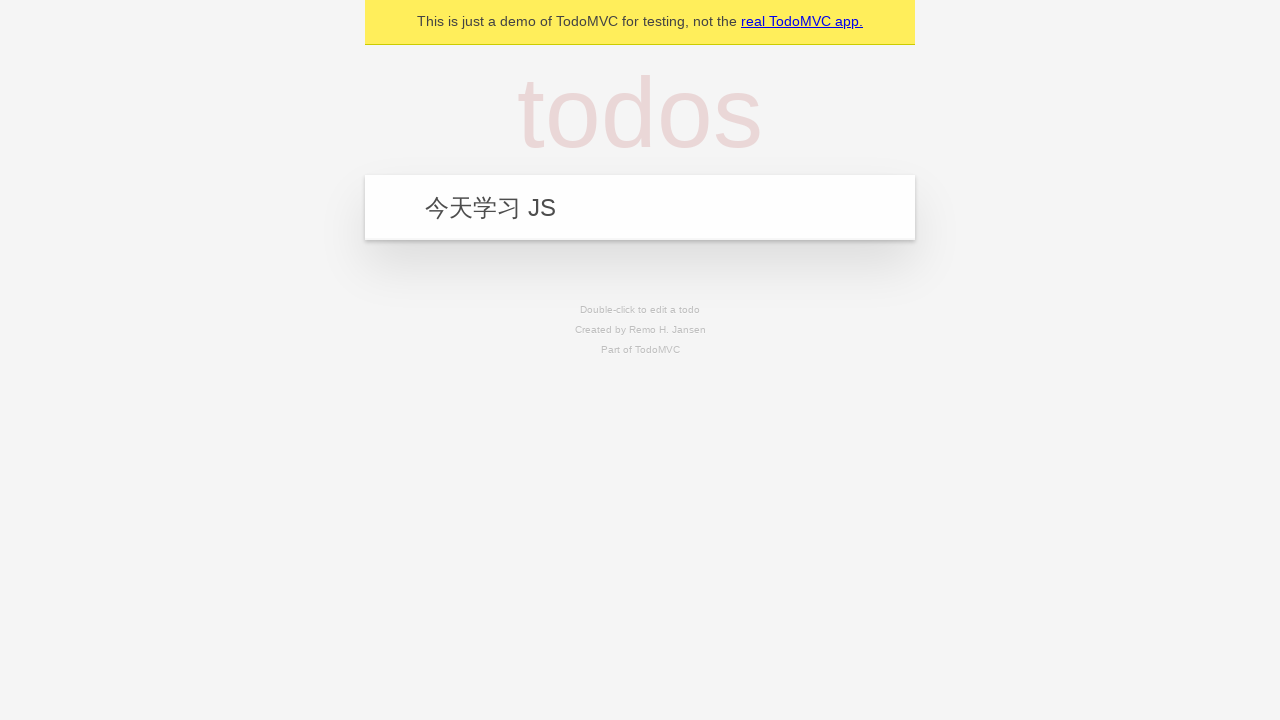

Pressed Enter to submit todo item on input.new-todo
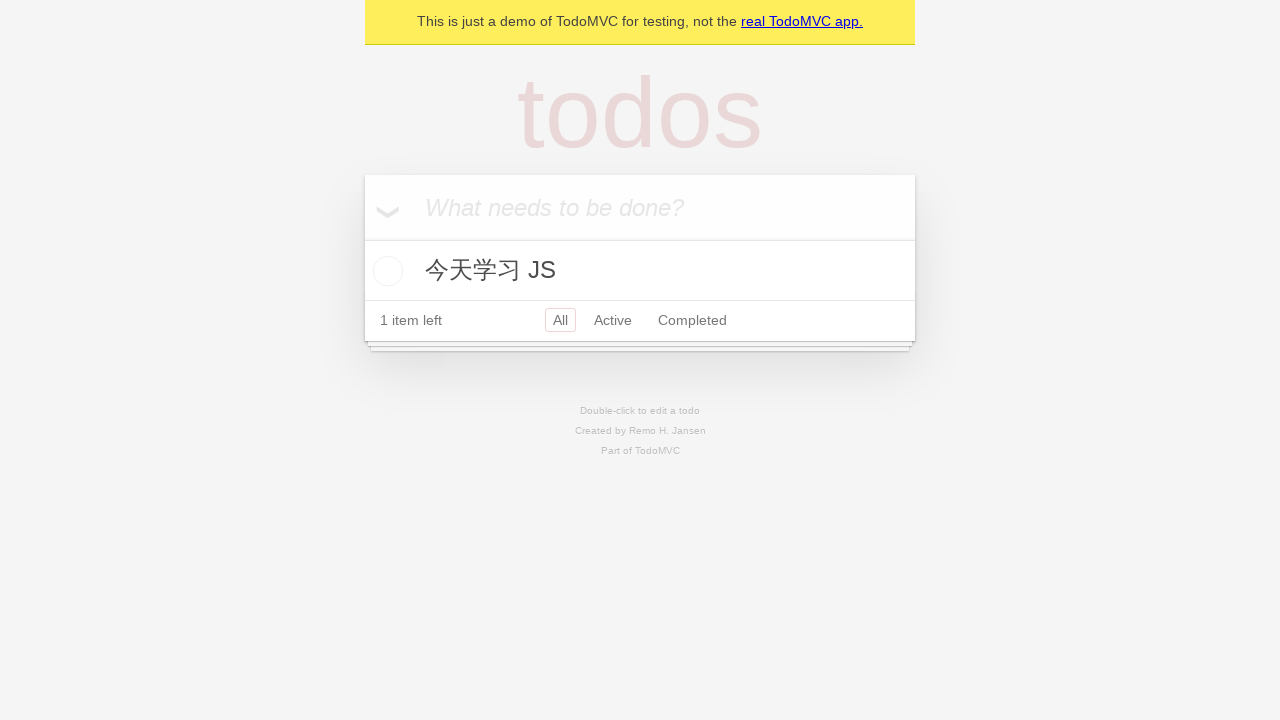

Todo item appeared in the list
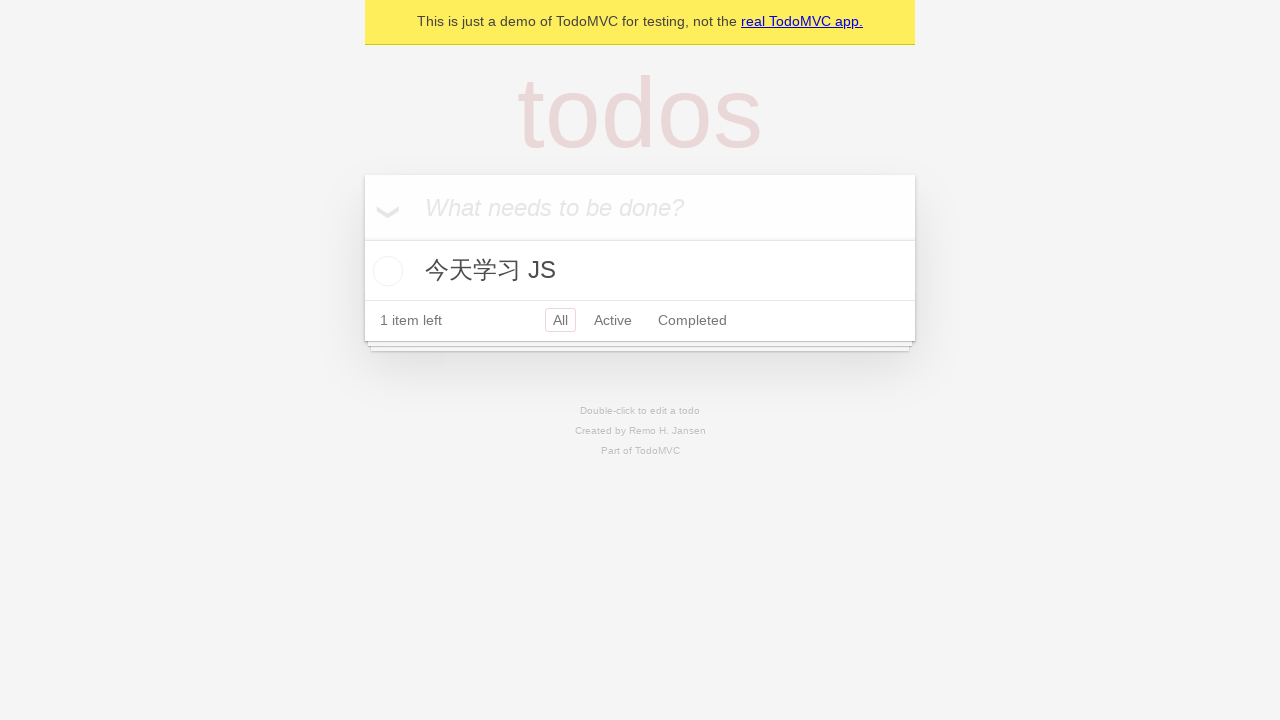

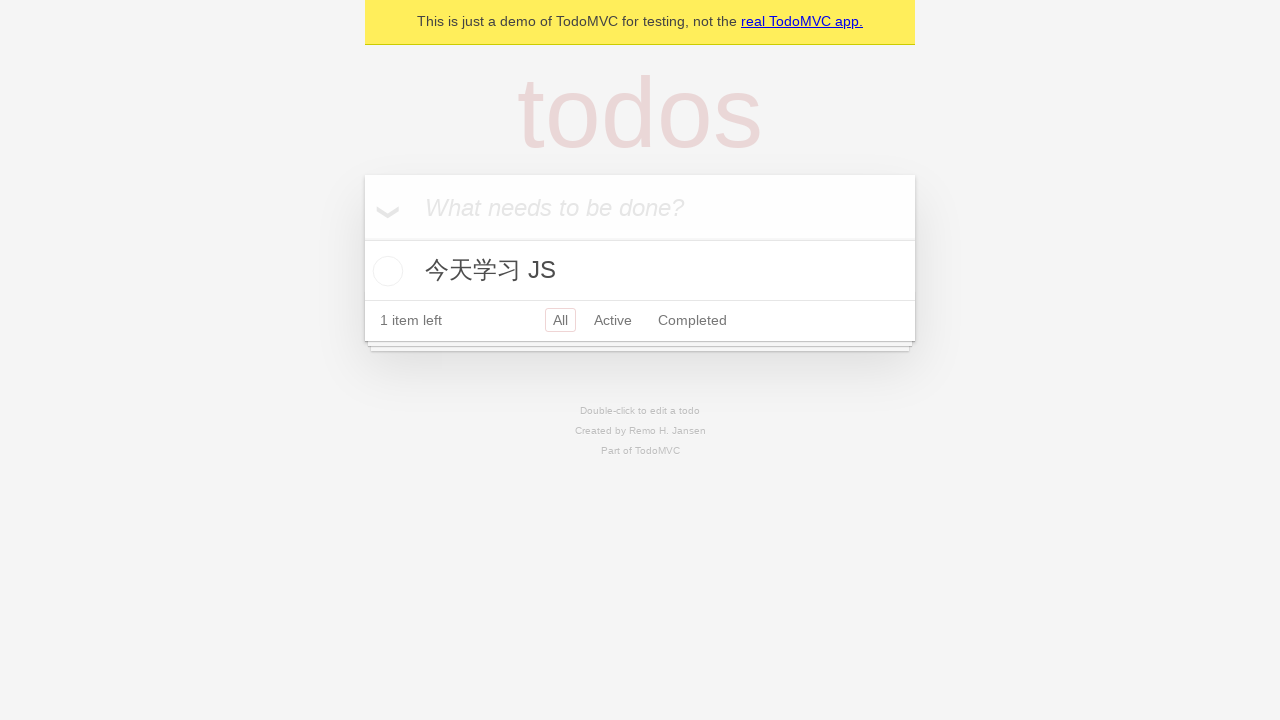